Tests JavaScript alert functionality by clicking a button to trigger an alert, verifying its text, and accepting it

Starting URL: https://automationfc.github.io/basic-form/index.html

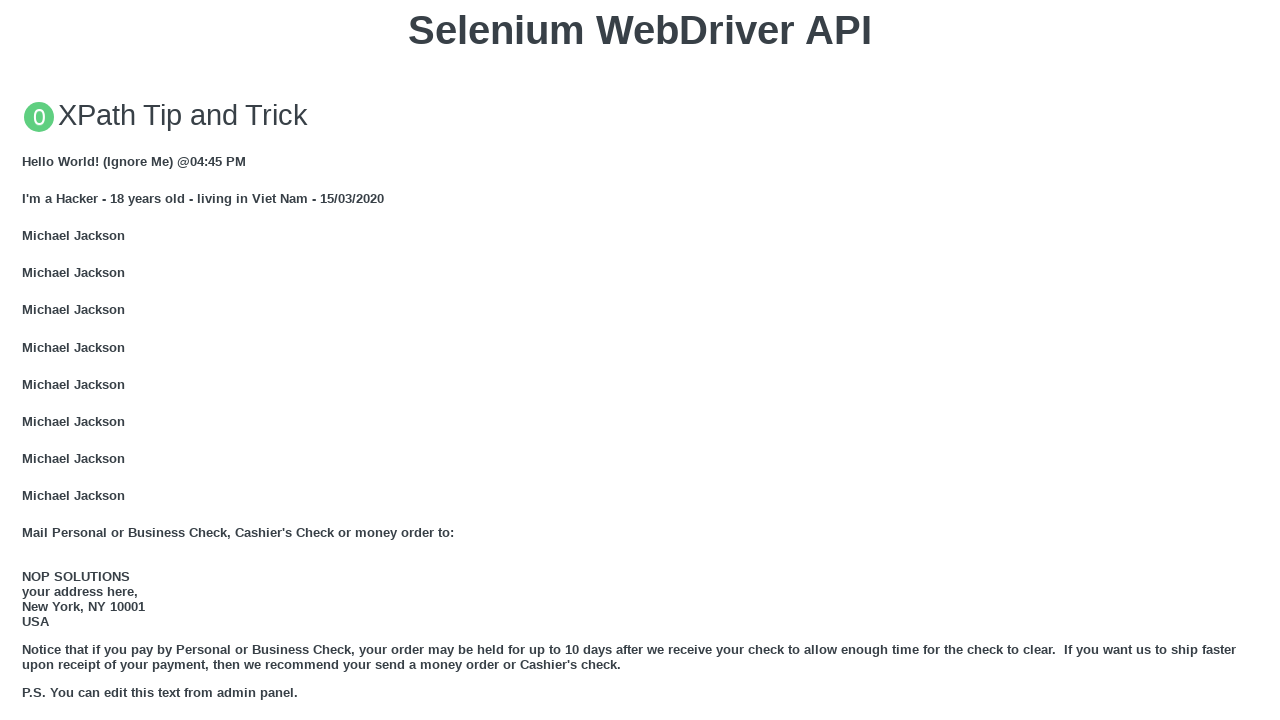

Clicked button to trigger JavaScript alert at (640, 360) on xpath=//button[text()='Click for JS Alert']
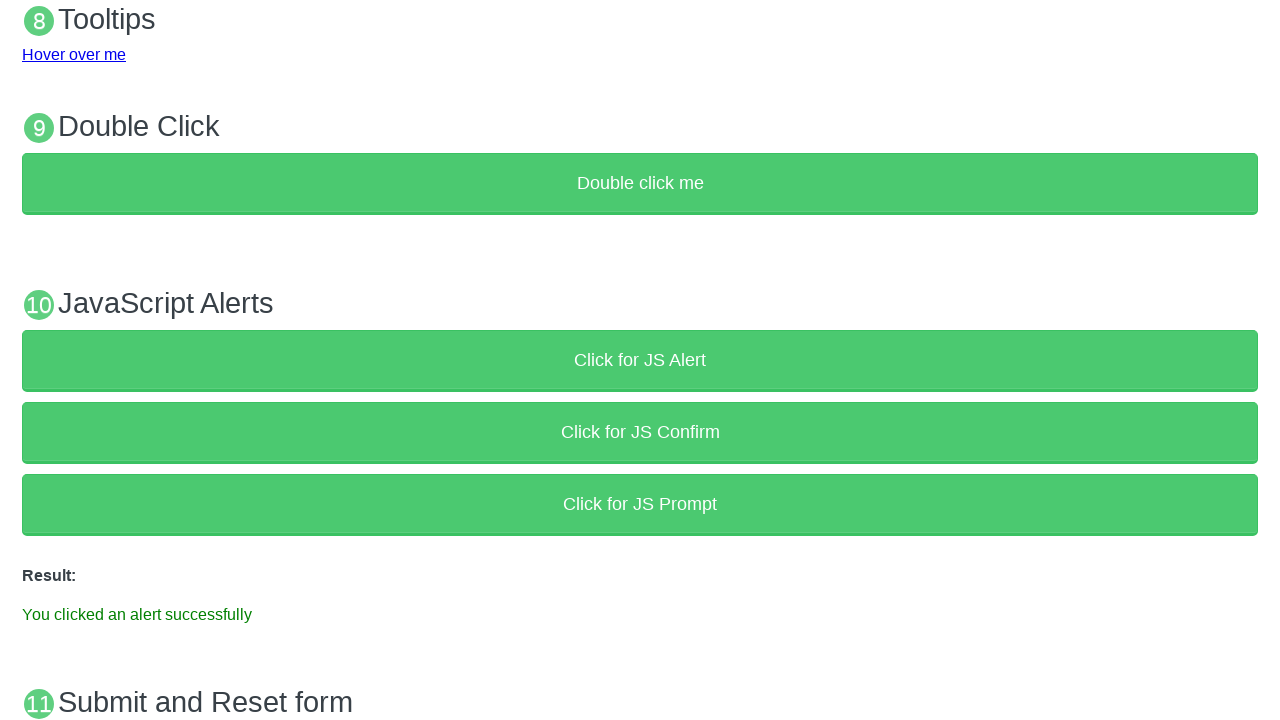

Set up dialog handler to accept alert
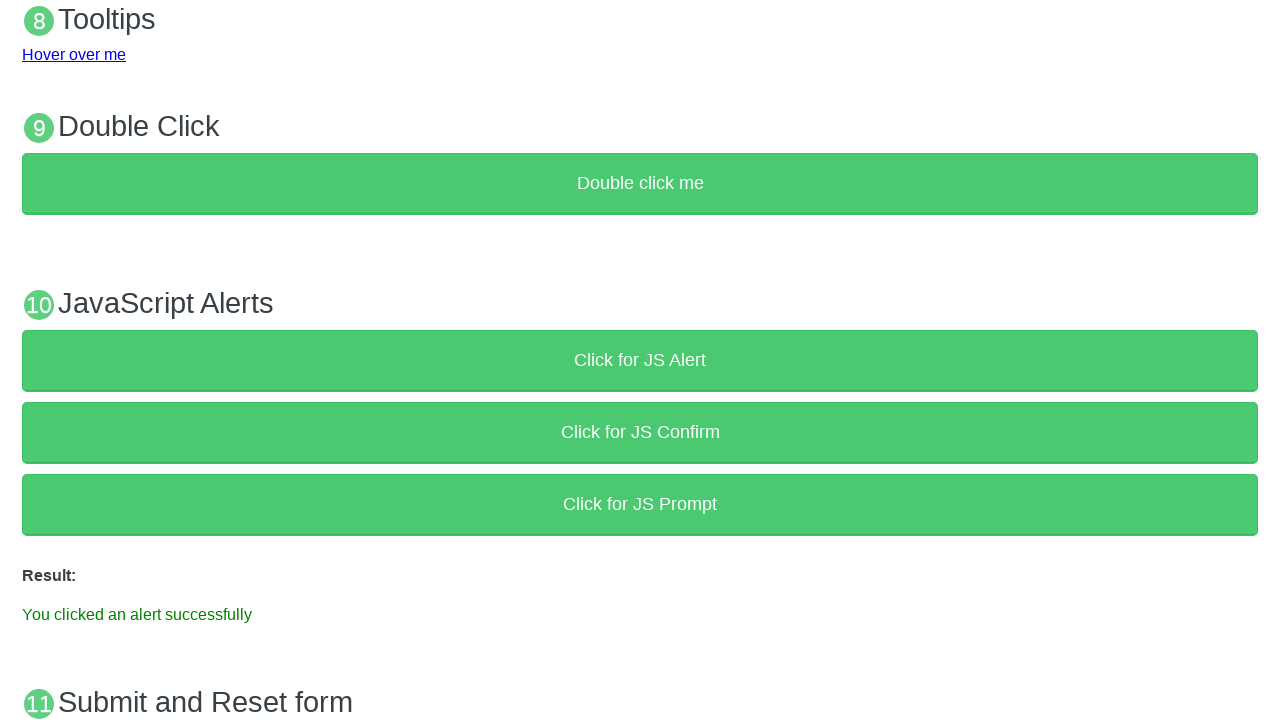

Waited for result element to appear
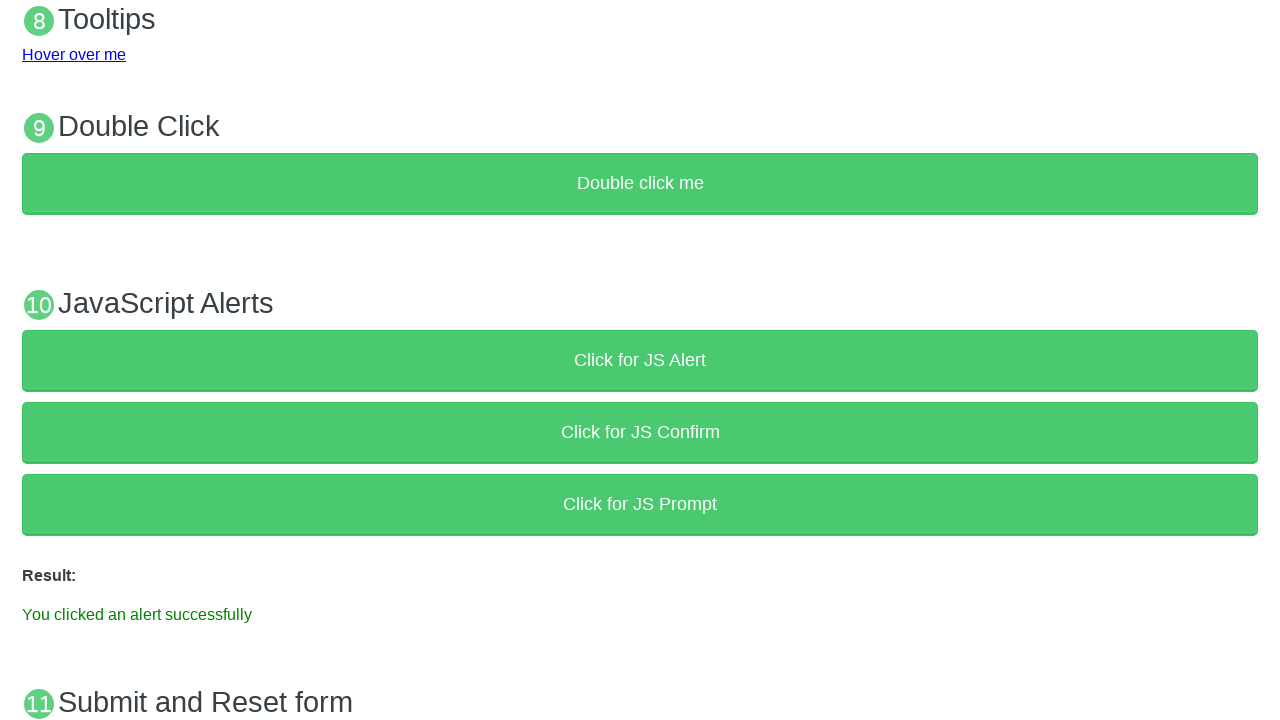

Verified alert was successfully accepted with correct result message
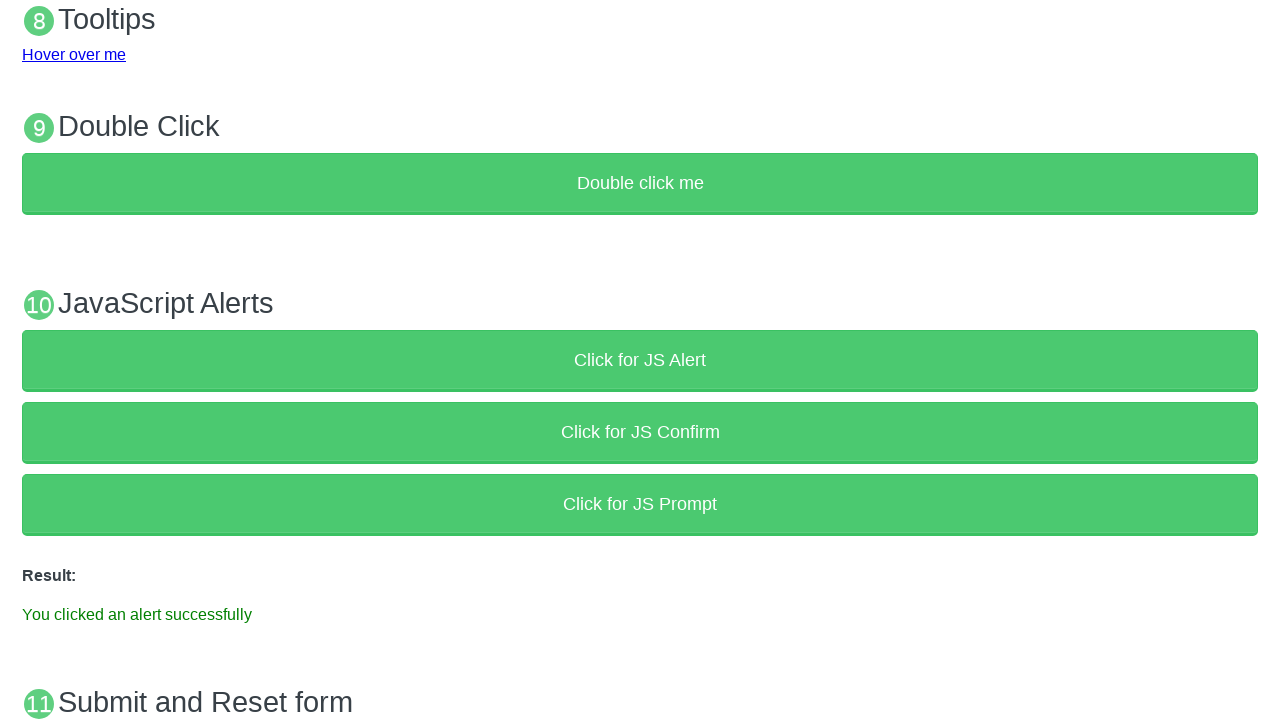

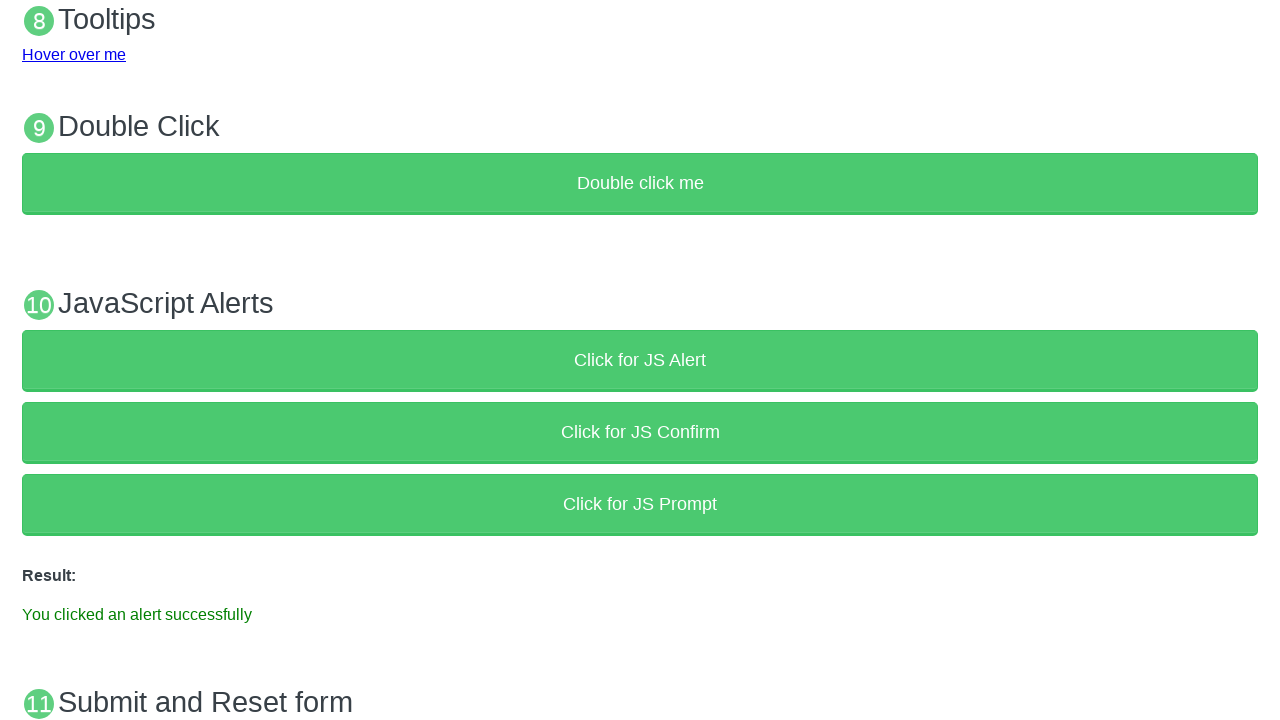